Tests various link types including simple links that open new tabs and API call links that return different HTTP status codes.

Starting URL: https://demoqa.com/elements

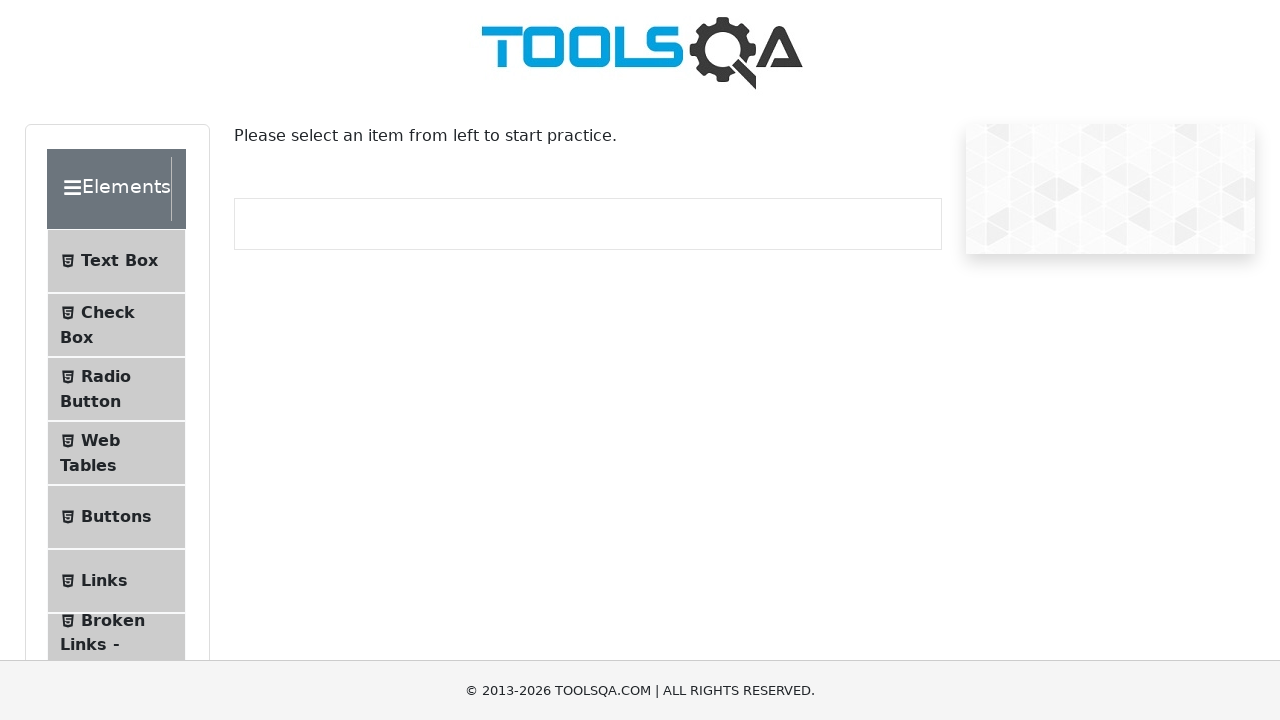

Clicked on Links menu item at (116, 581) on #item-5
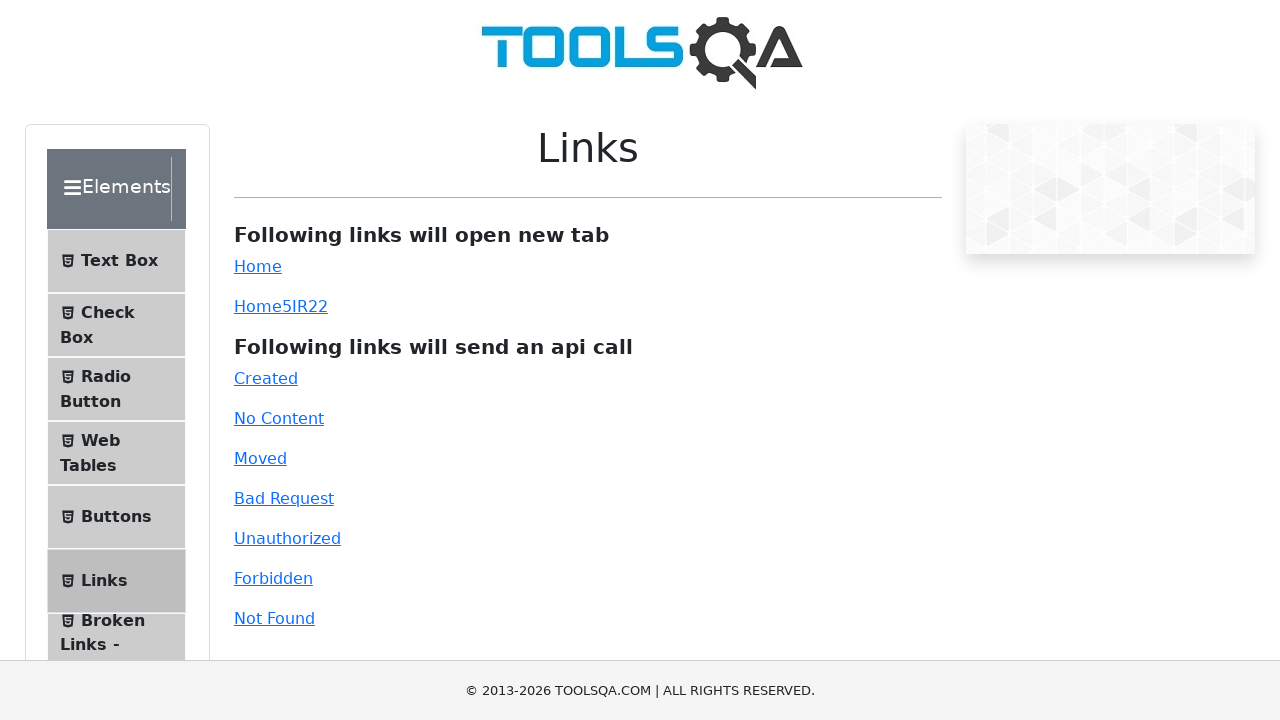

Clicked simple link that opens in new tab at (258, 266) on #simpleLink
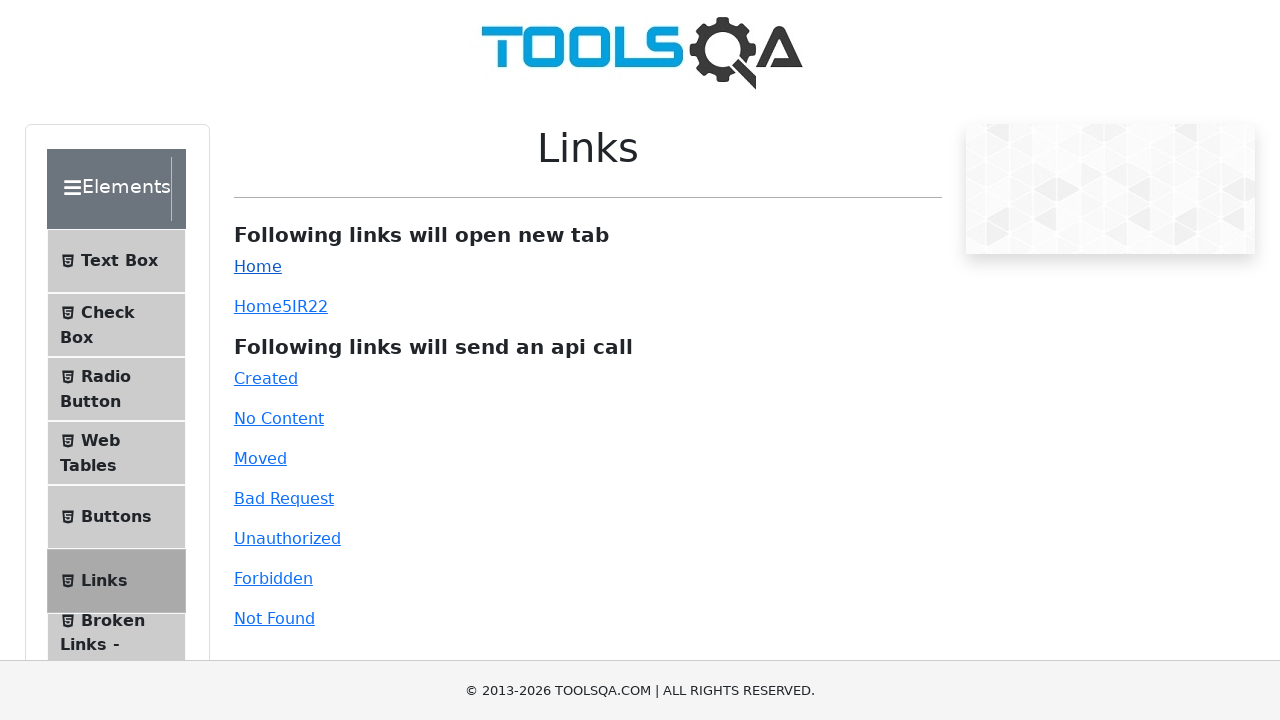

Closed the new tab from simple link
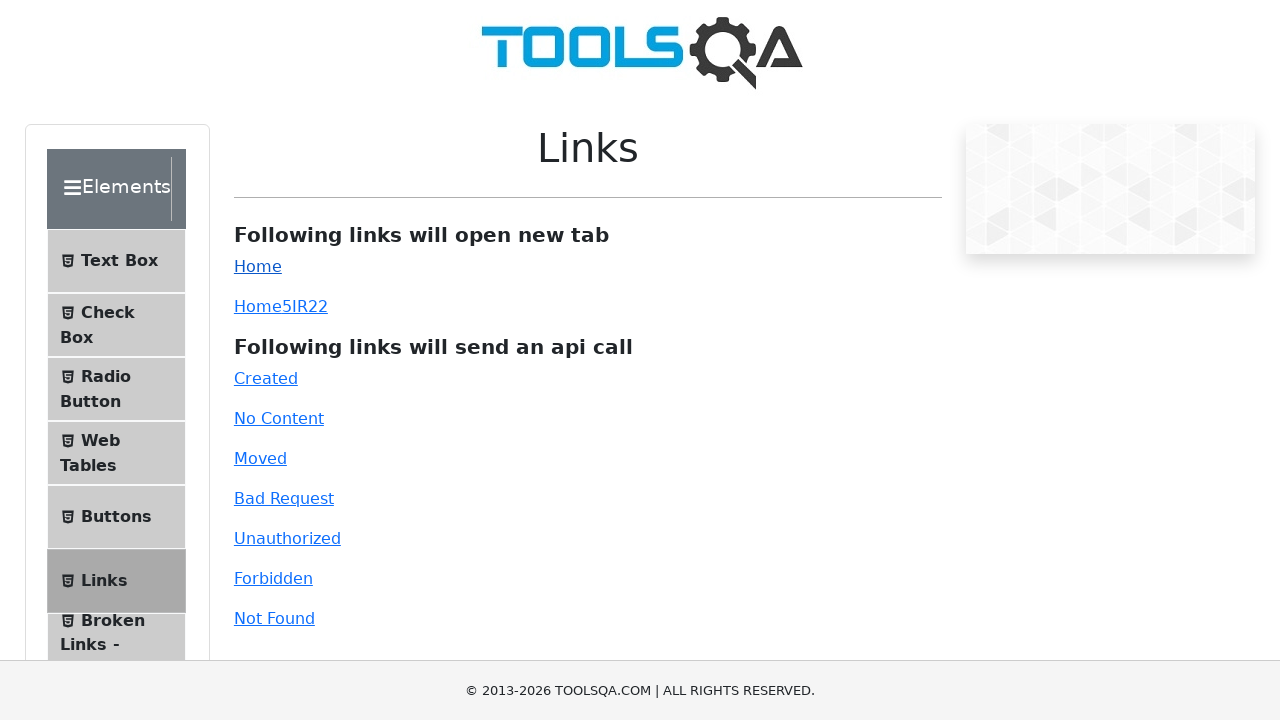

Clicked dynamic link that opens in new tab at (258, 306) on #dynamicLink
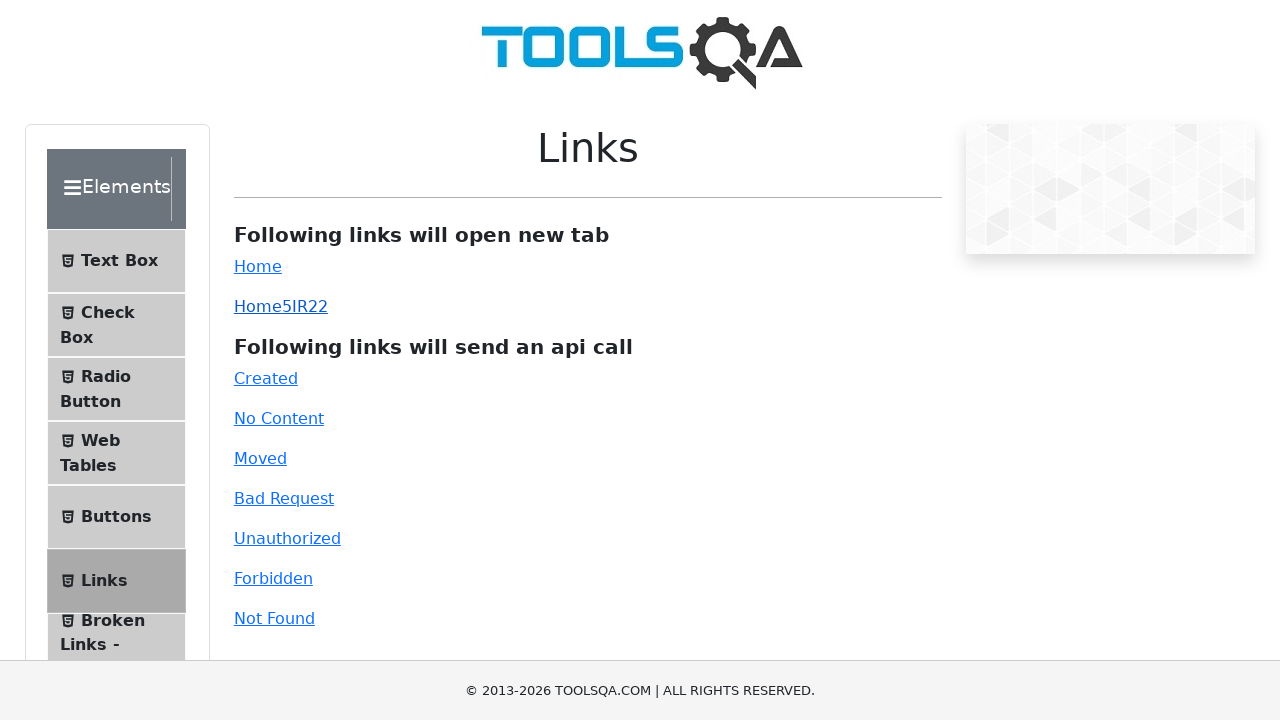

Closed the new tab from dynamic link
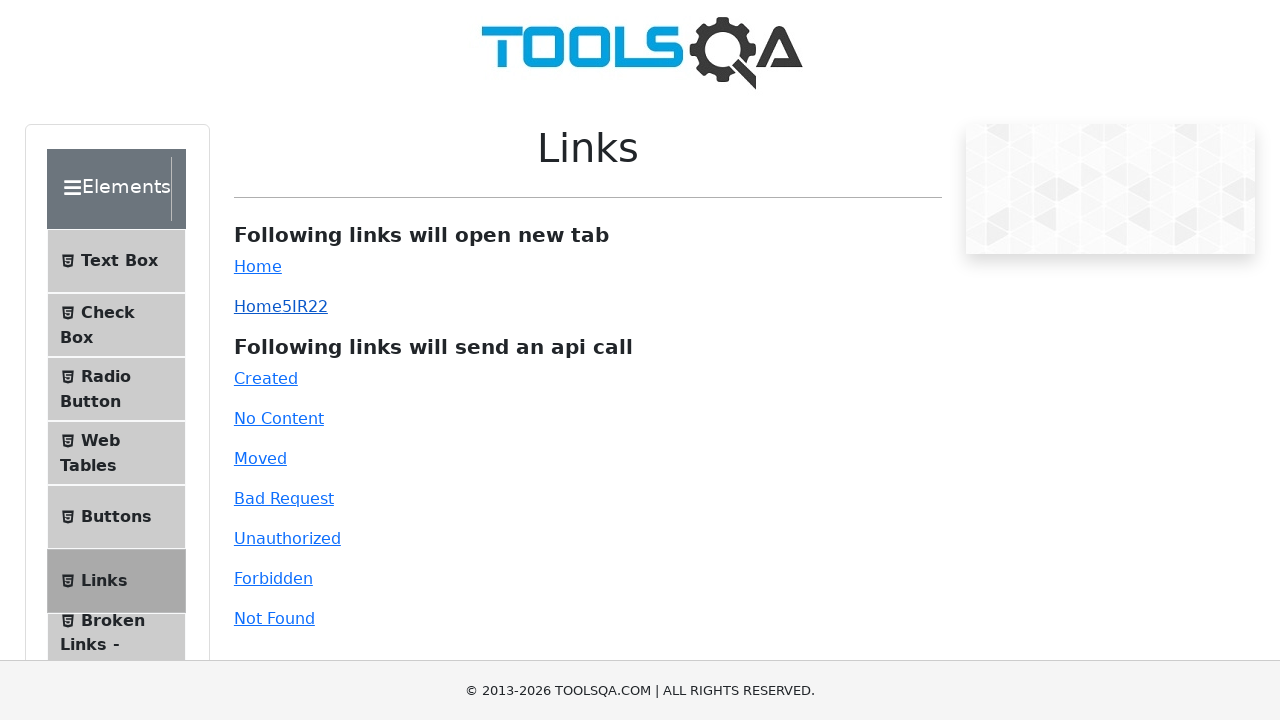

Scrolled down 200 pixels
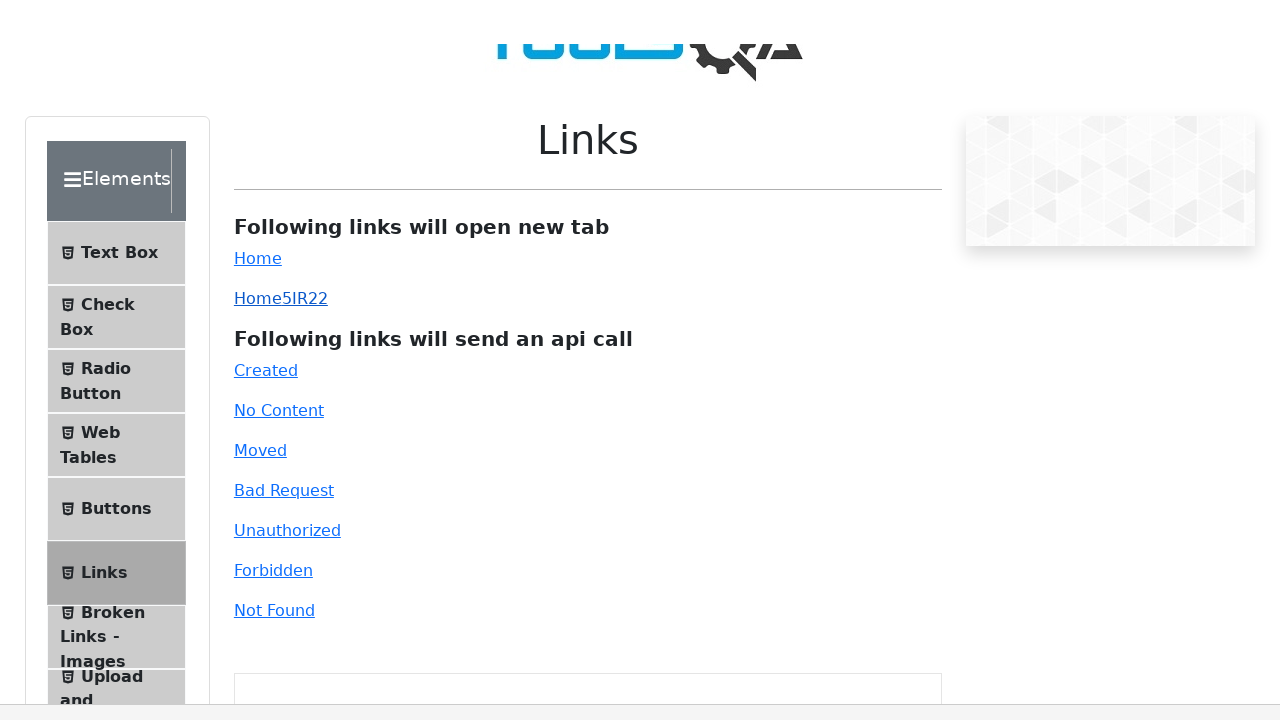

Clicked API call link returning 201 Created status at (266, 178) on #created
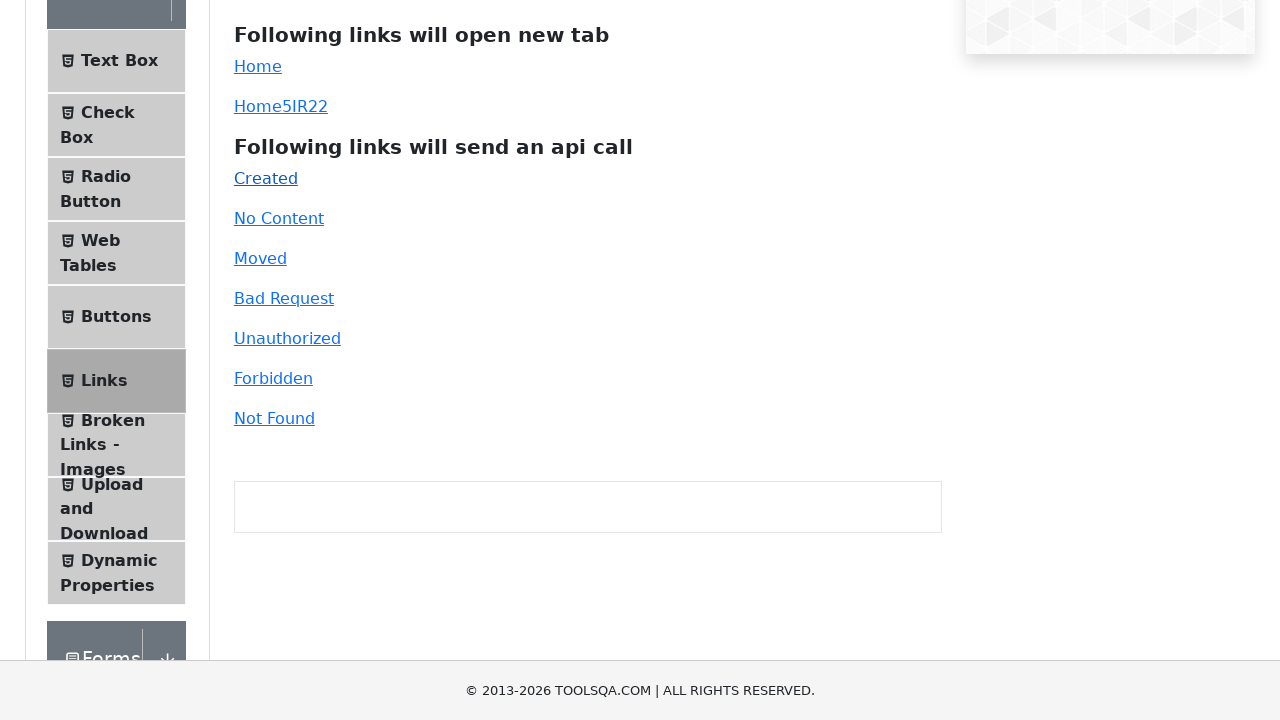

Clicked API call link returning 204 No Content status at (279, 218) on #no-content
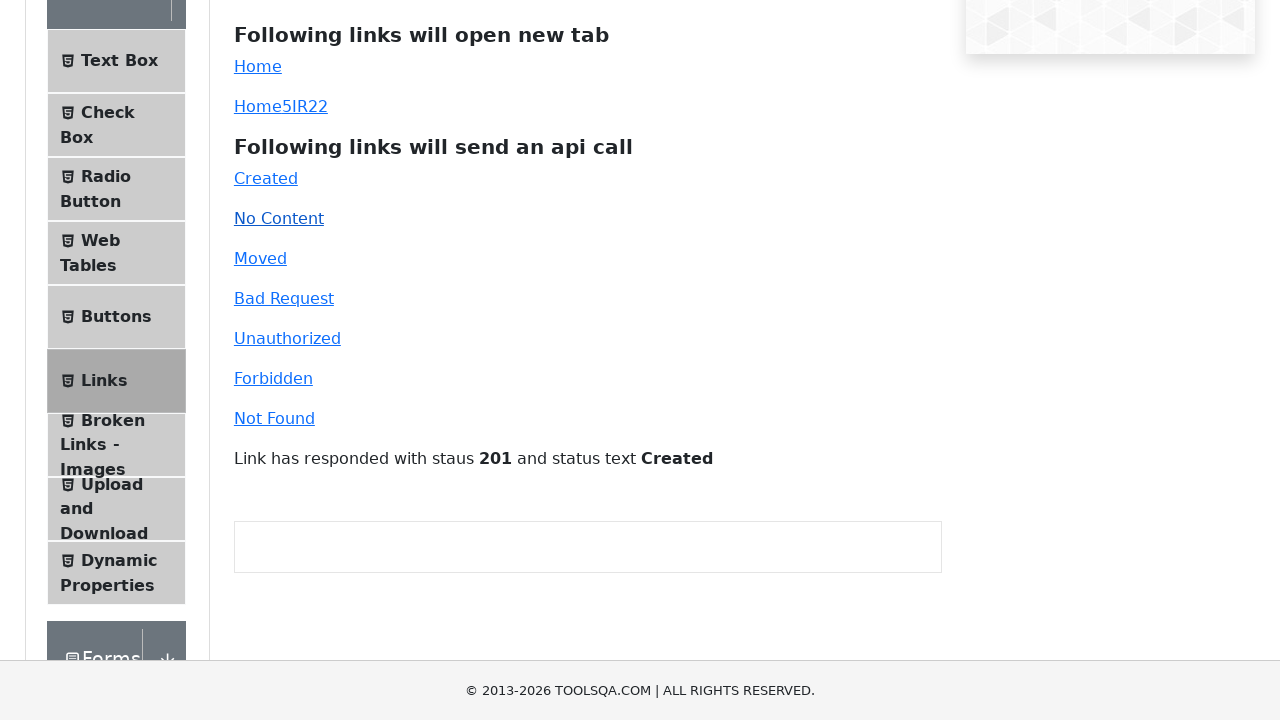

Clicked API call link returning 301 Moved Permanently status at (260, 258) on #moved
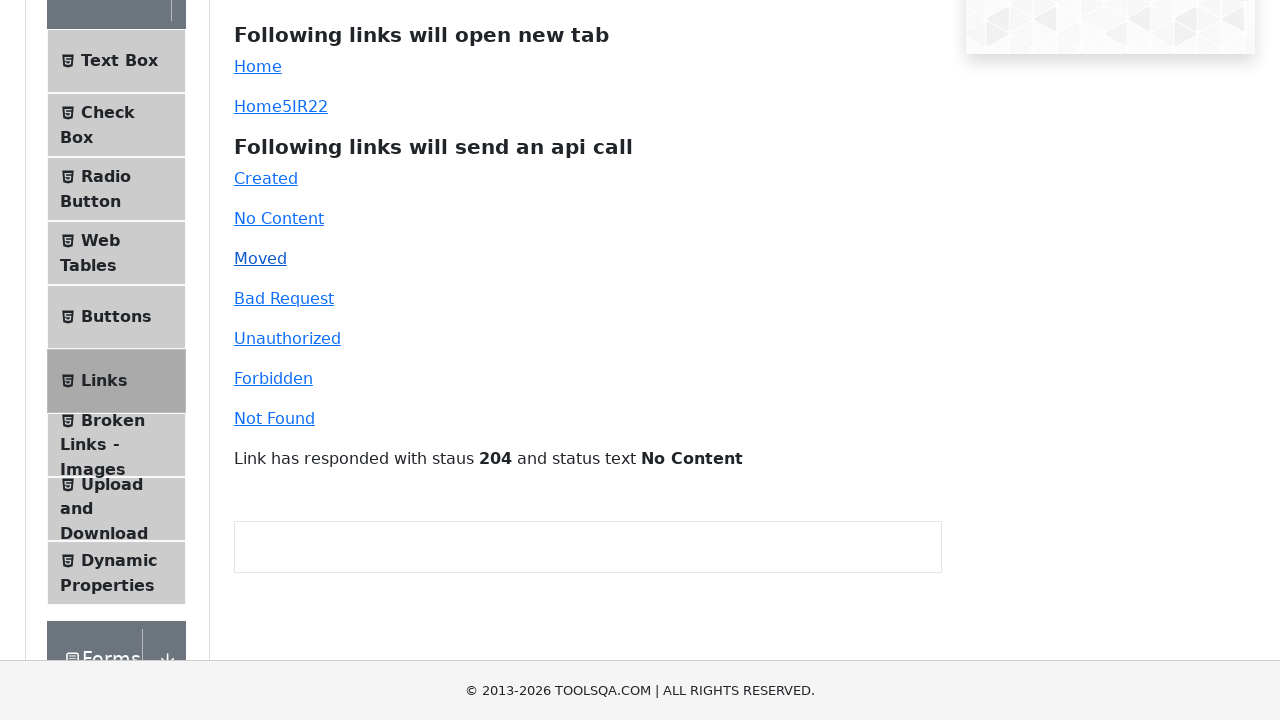

Clicked API call link returning 400 Bad Request status at (284, 298) on #bad-request
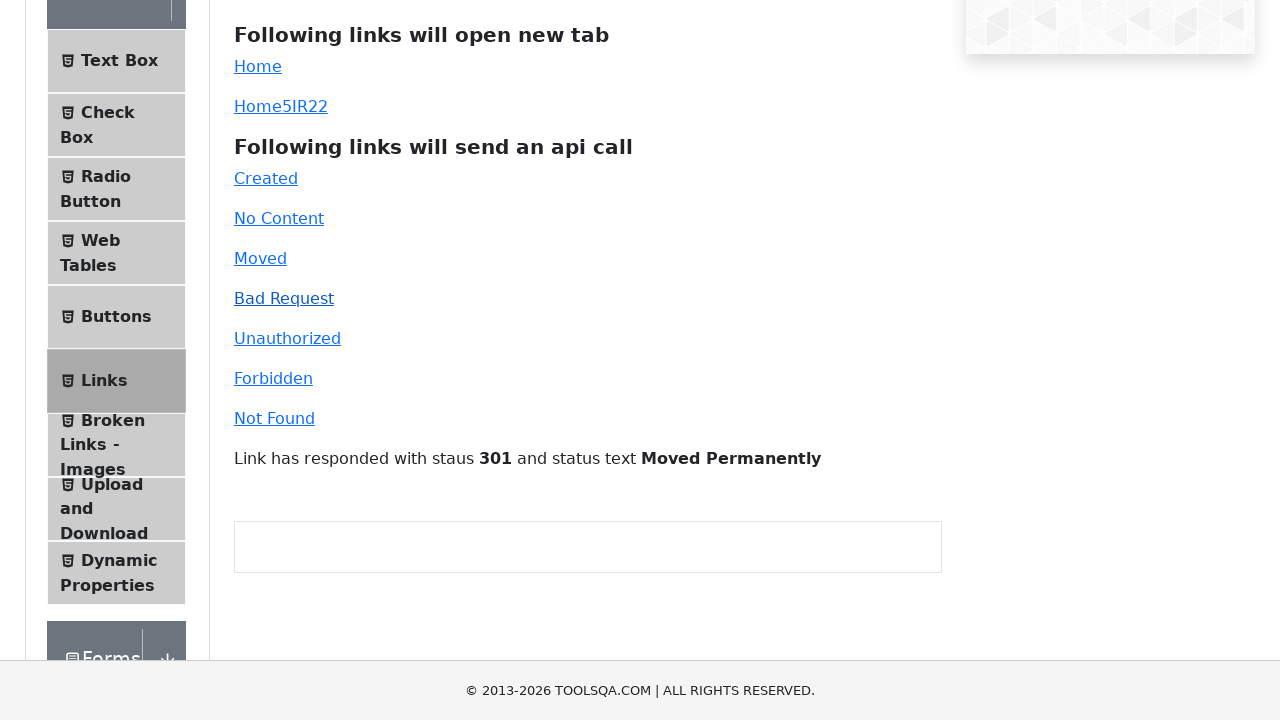

Clicked API call link returning 401 Unauthorized status at (287, 338) on #unauthorized
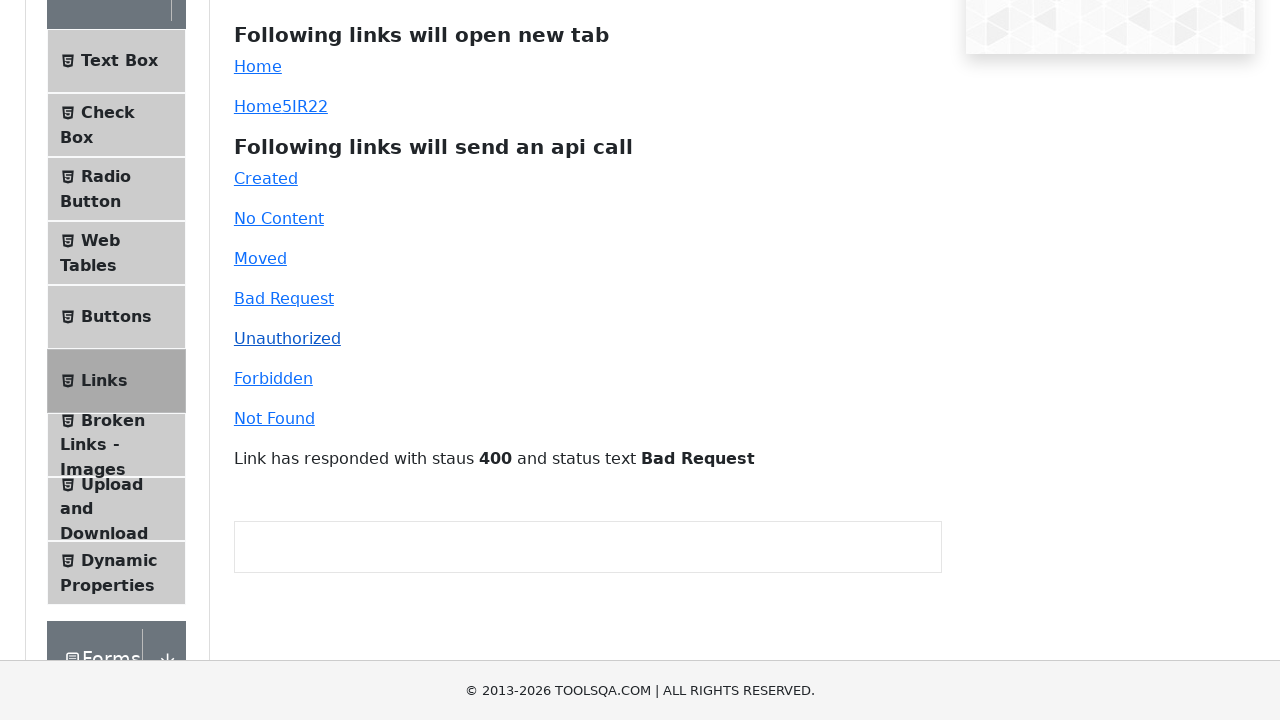

Clicked API call link returning 403 Forbidden status at (273, 378) on #forbidden
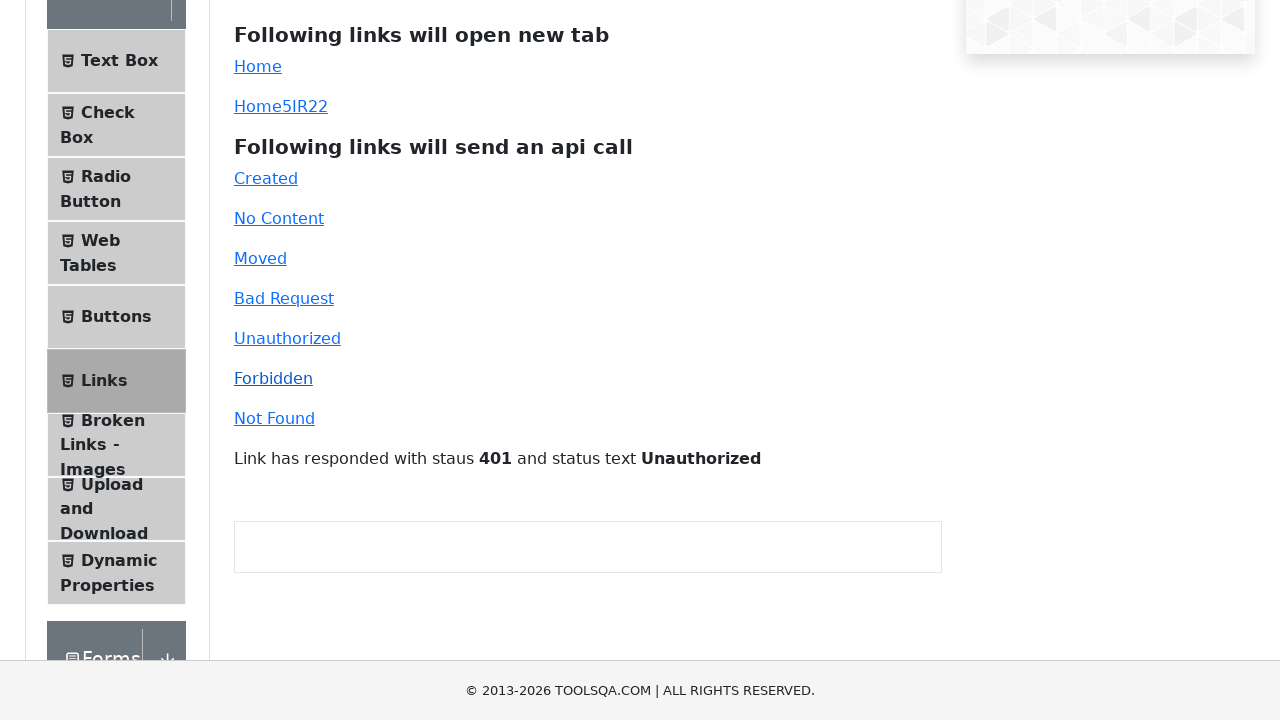

Clicked API call link with invalid URL at (274, 418) on #invalid-url
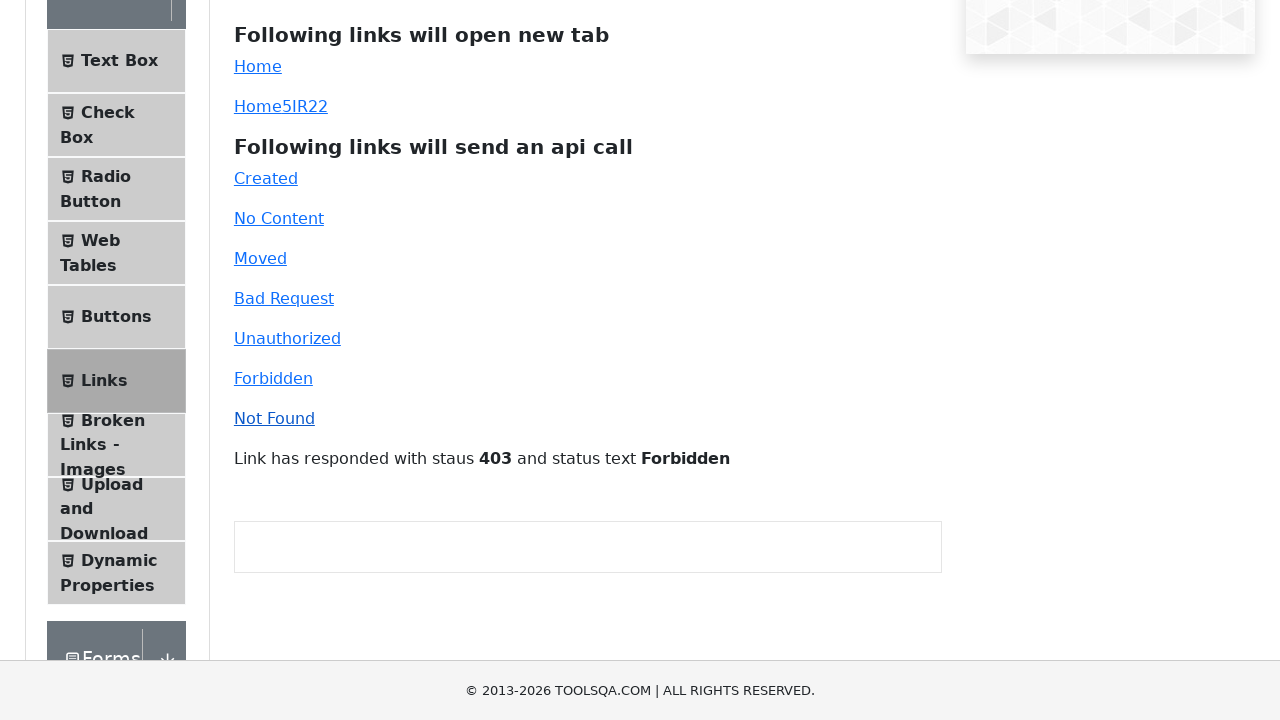

Scrolled down 200 pixels
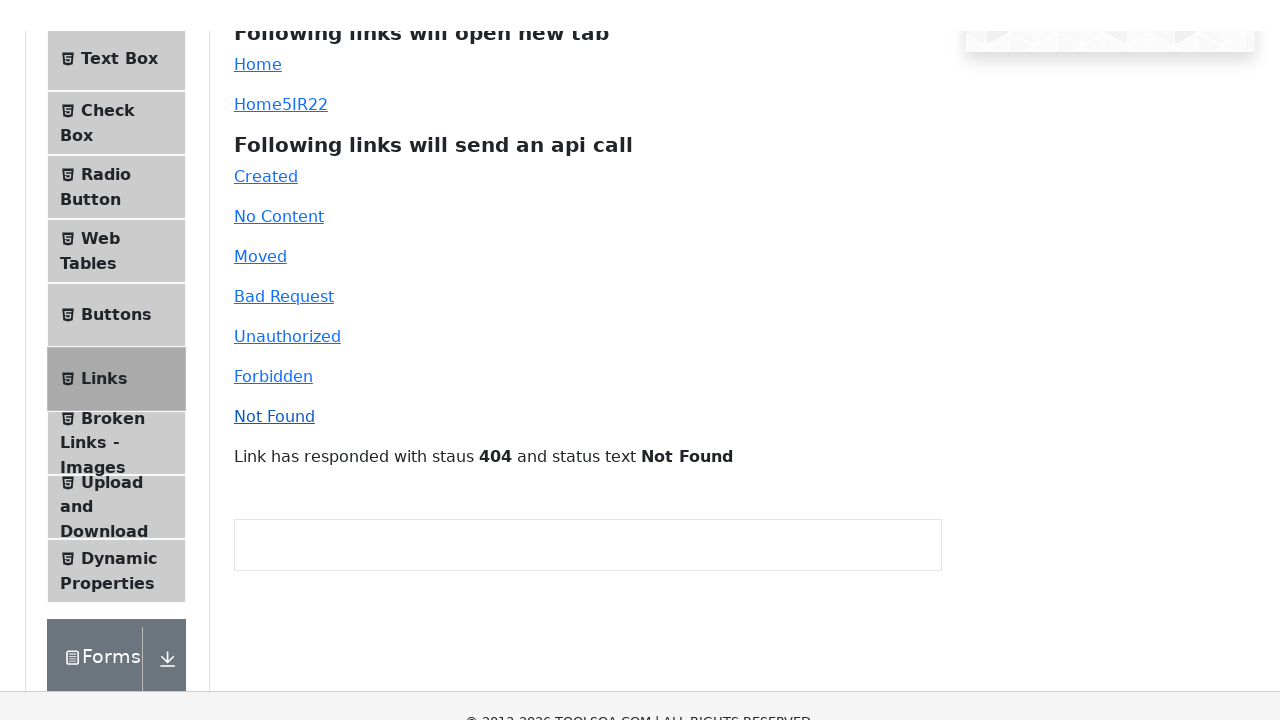

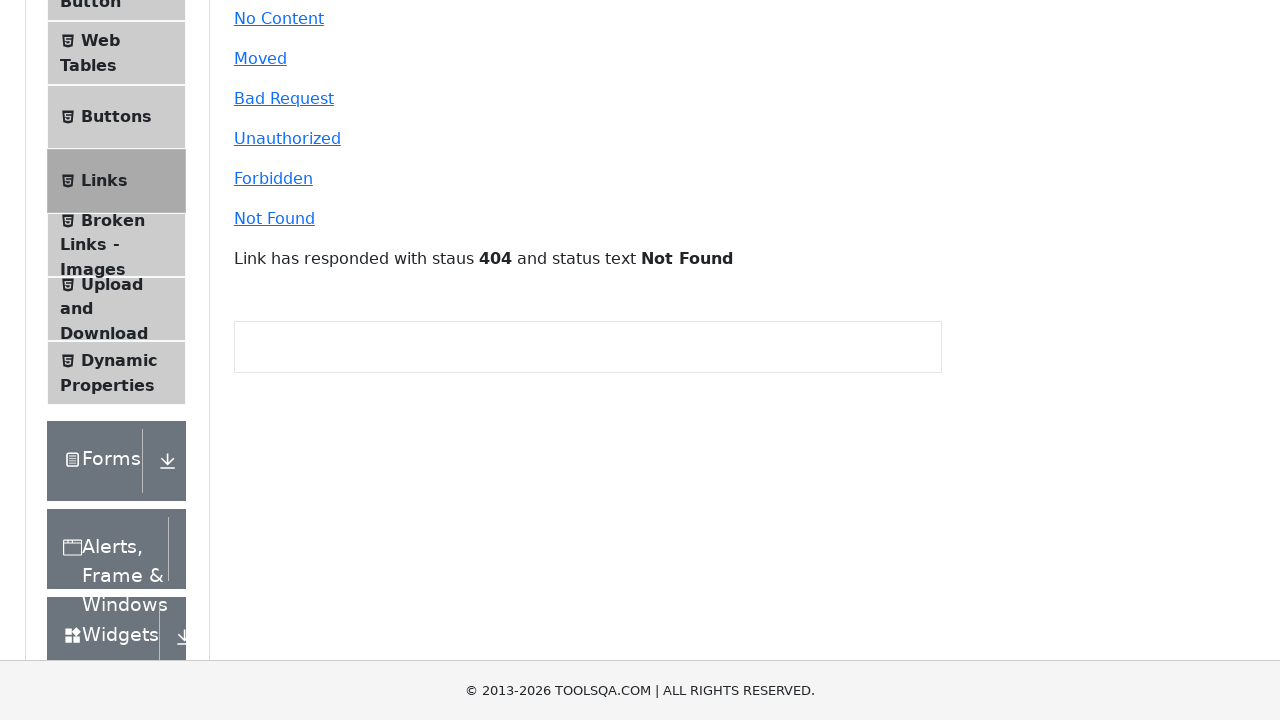